Navigates to ToolsQA website and scrolls to the "Send us a message" section and then to the "Recent Tutorials" section using JavaScript scroll functionality.

Starting URL: http://toolsqa.com/

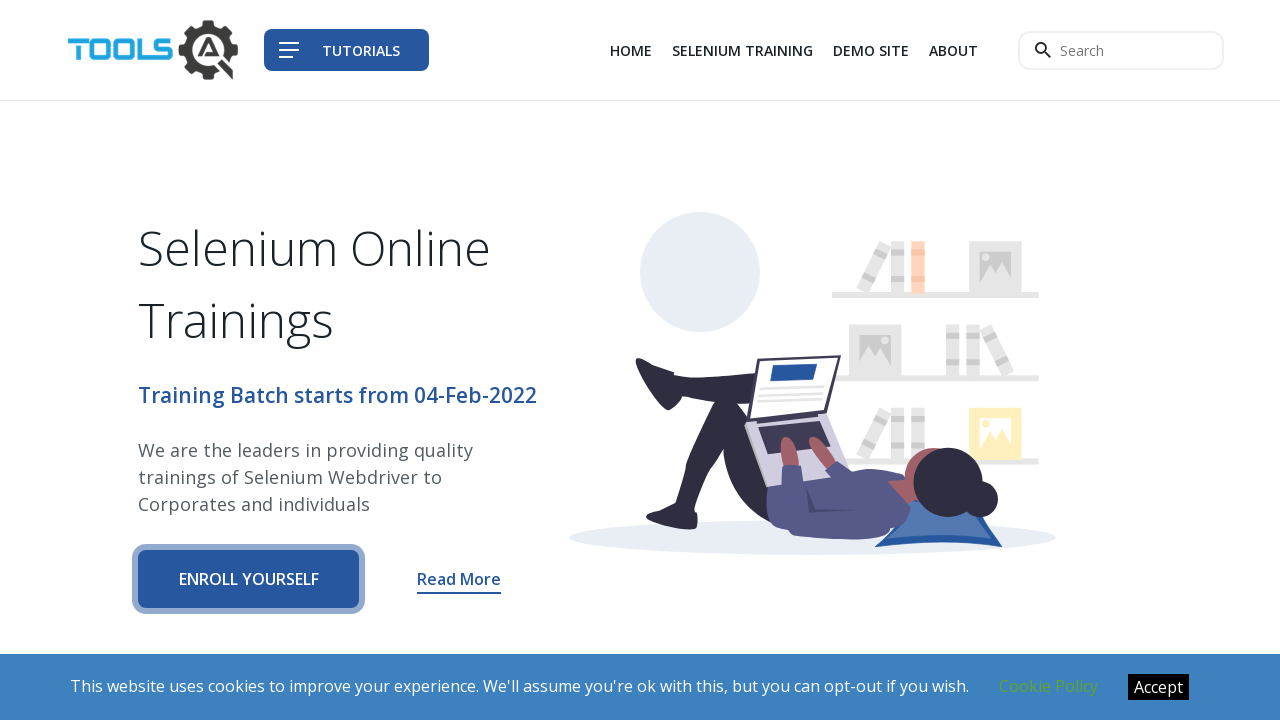

Located 'Send us a message' element
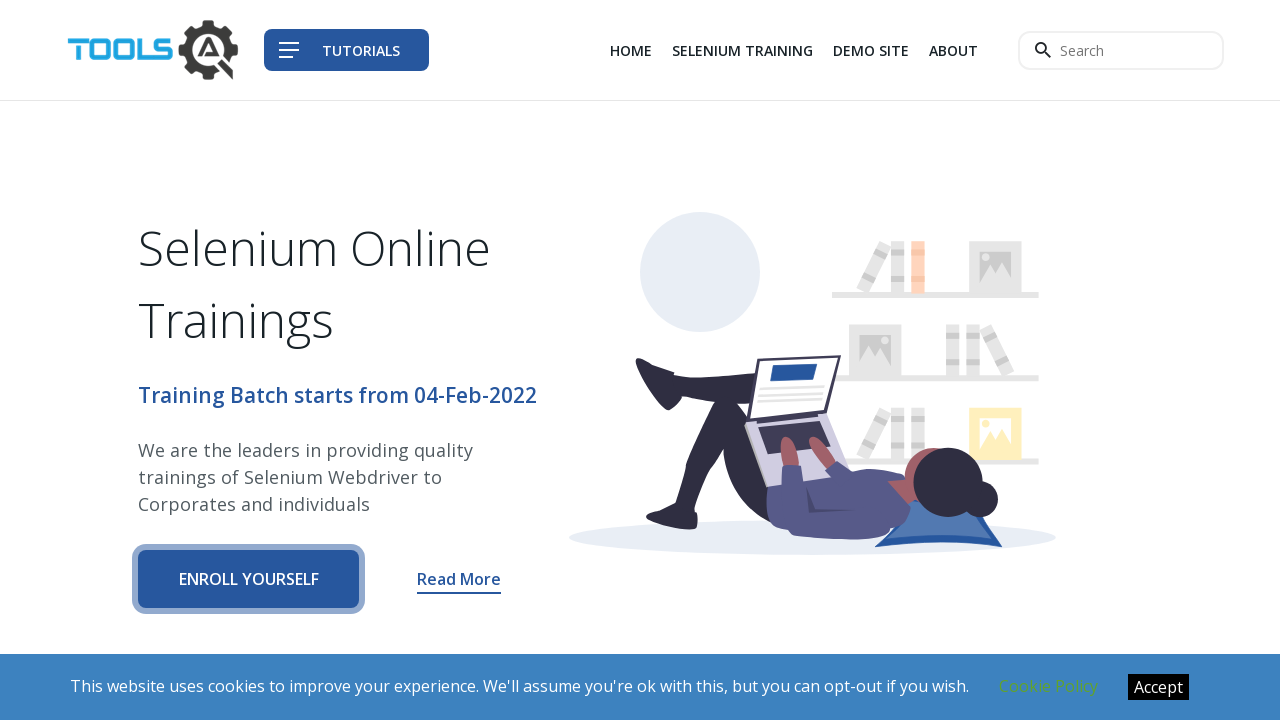

Scrolled to 'Send us a message' section using JavaScript scroll functionality
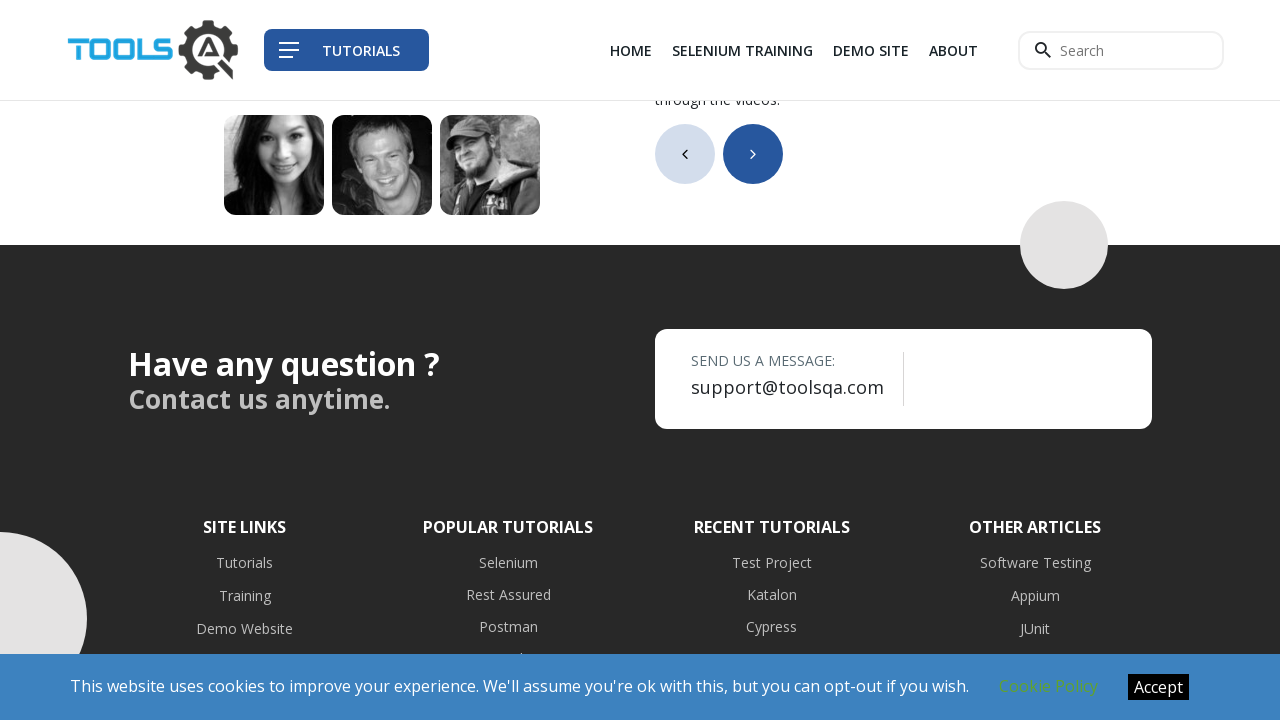

Located 'Recent Tutorials' element
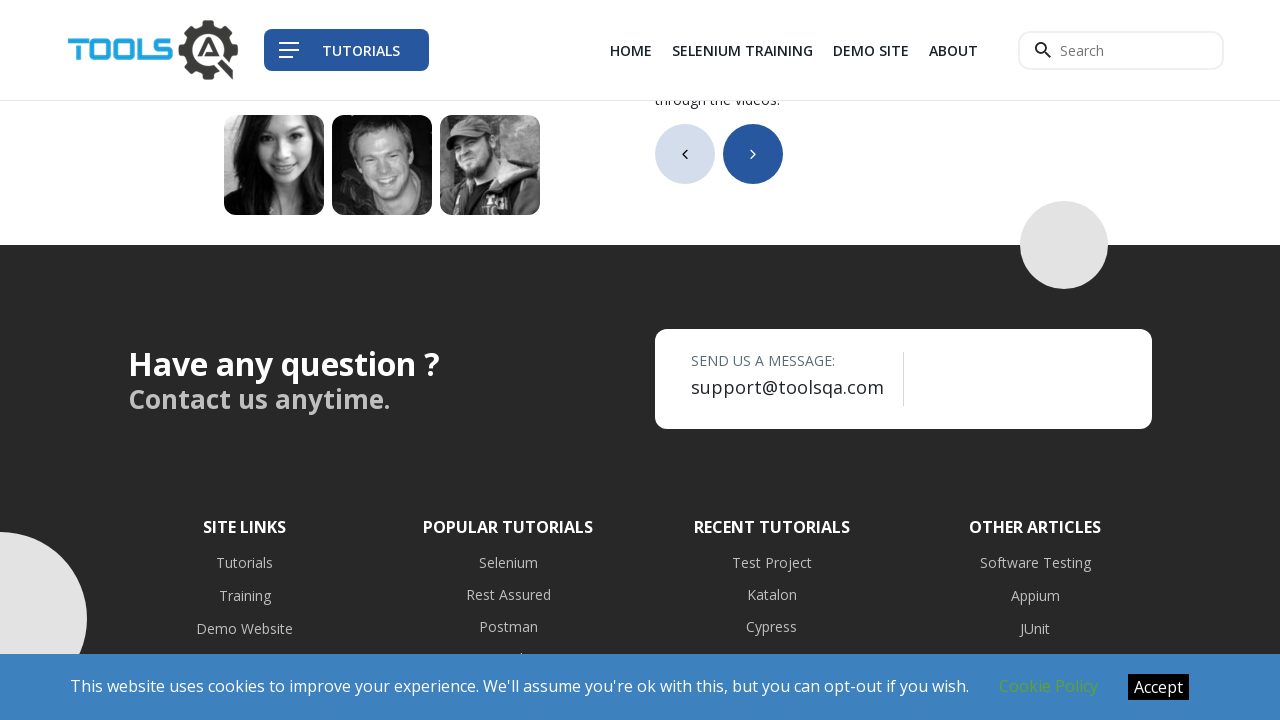

Scrolled to 'Recent Tutorials' section using JavaScript scroll functionality
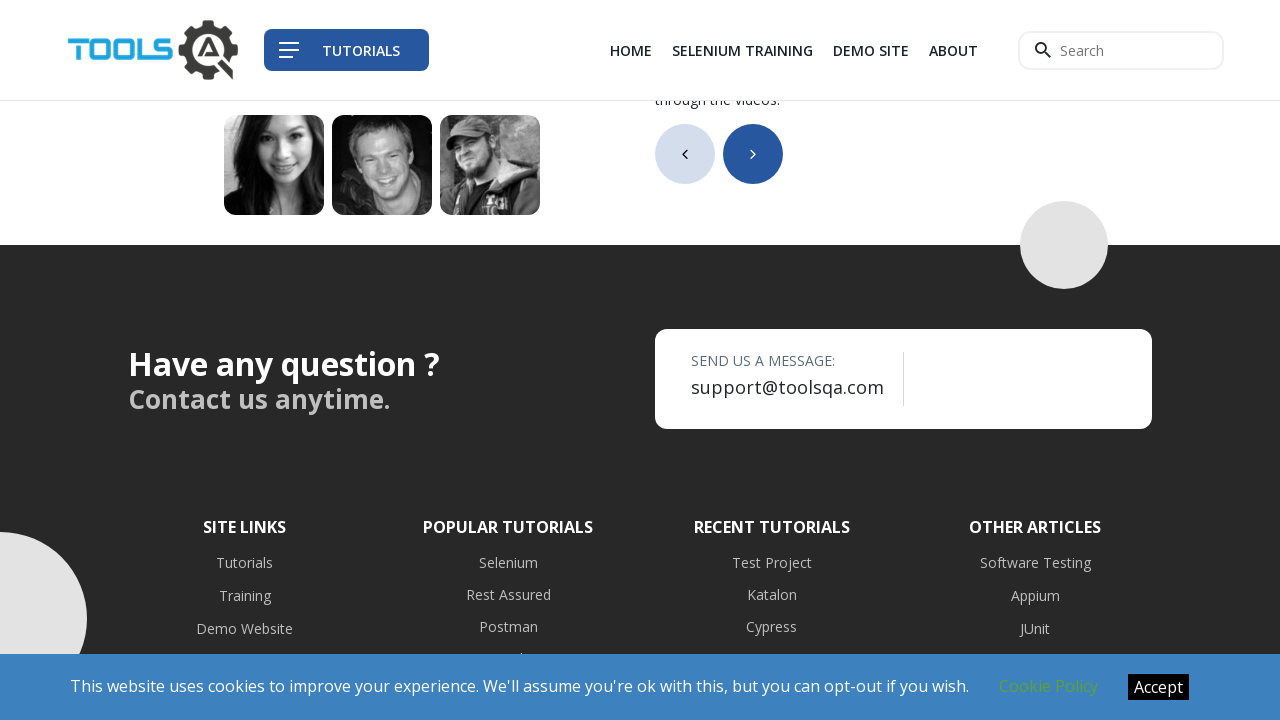

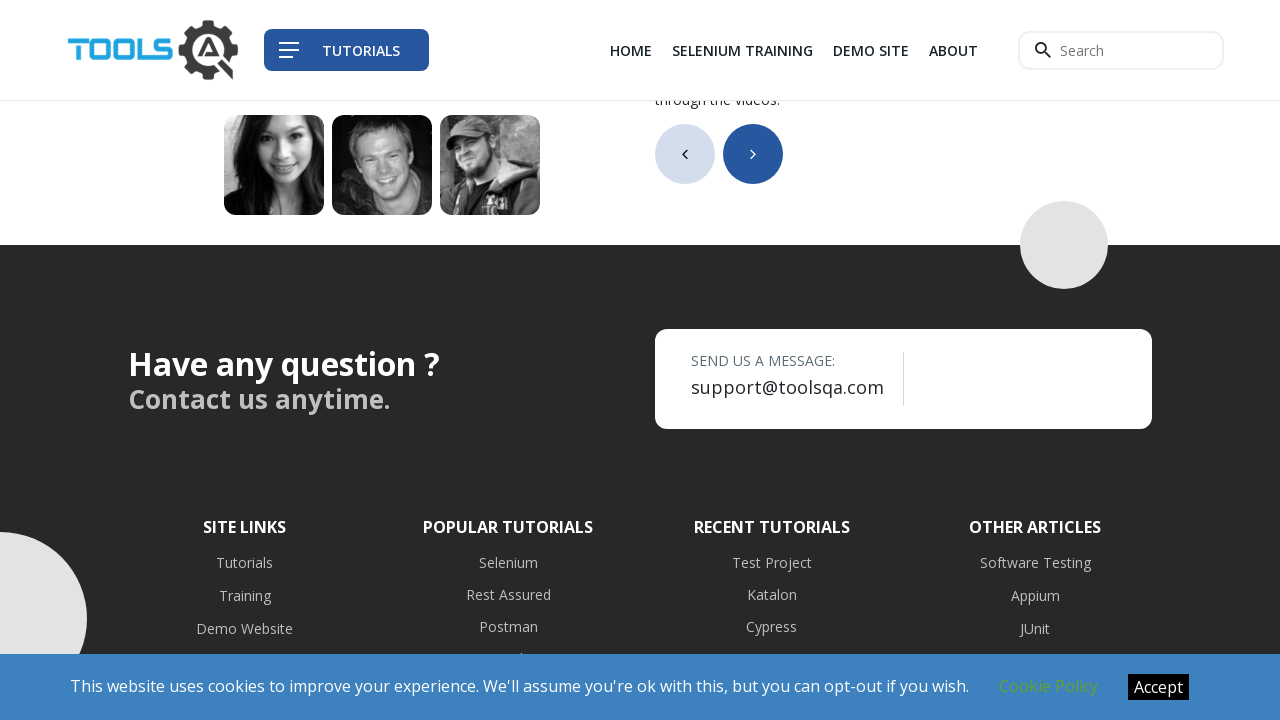